Tests dropdown selection by index, selecting Option 1 from a dropdown menu

Starting URL: https://testcenter.techproeducation.com/index.php?page=dropdown

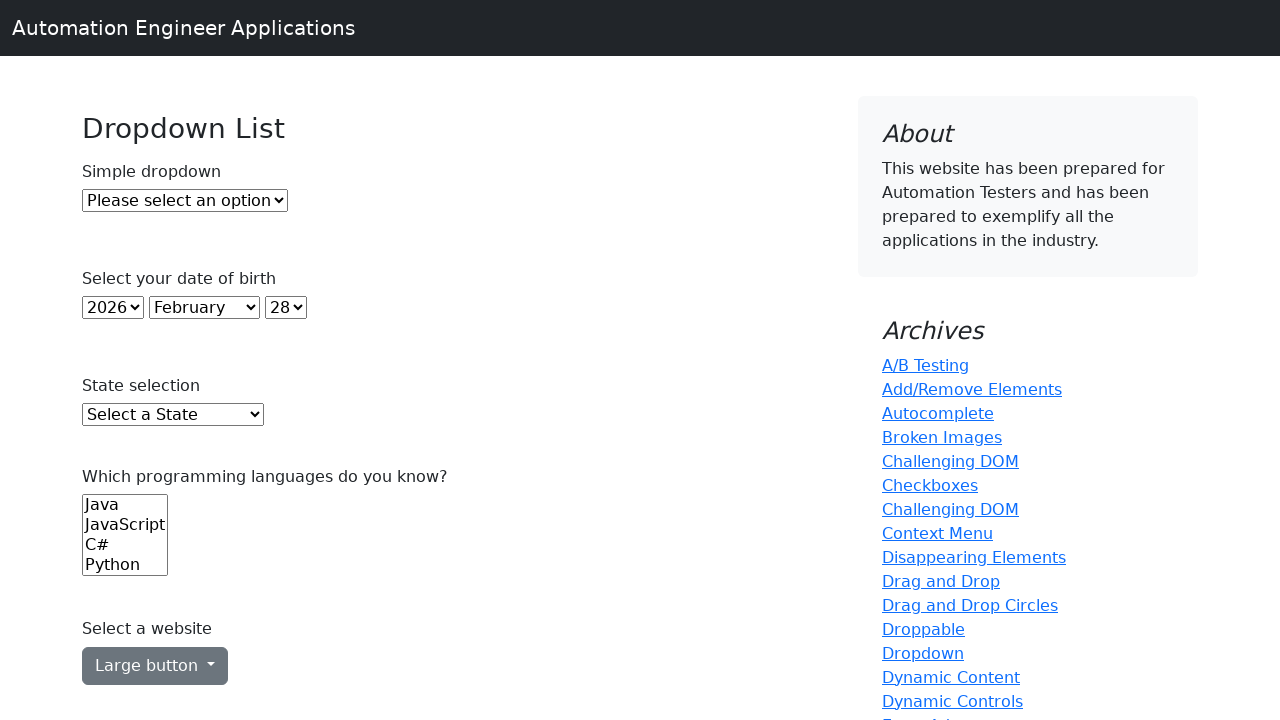

Navigated to dropdown test page
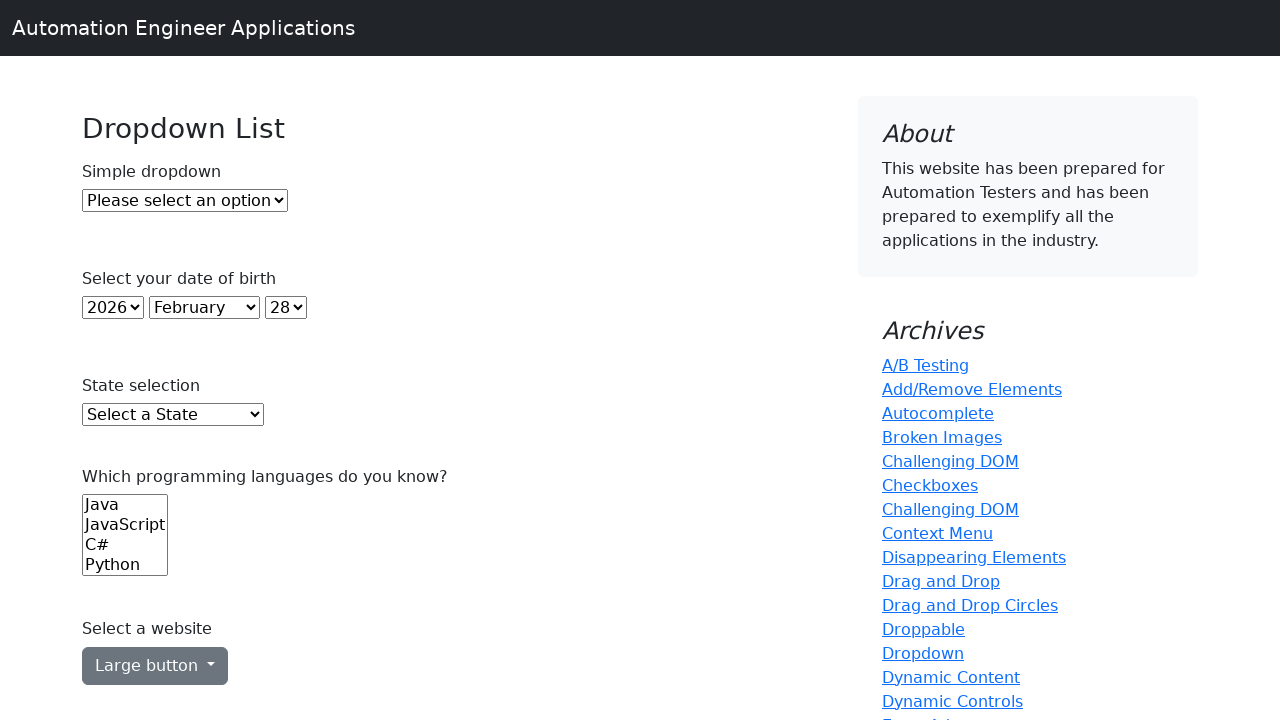

Selected Option 1 from dropdown by index on #dropdown
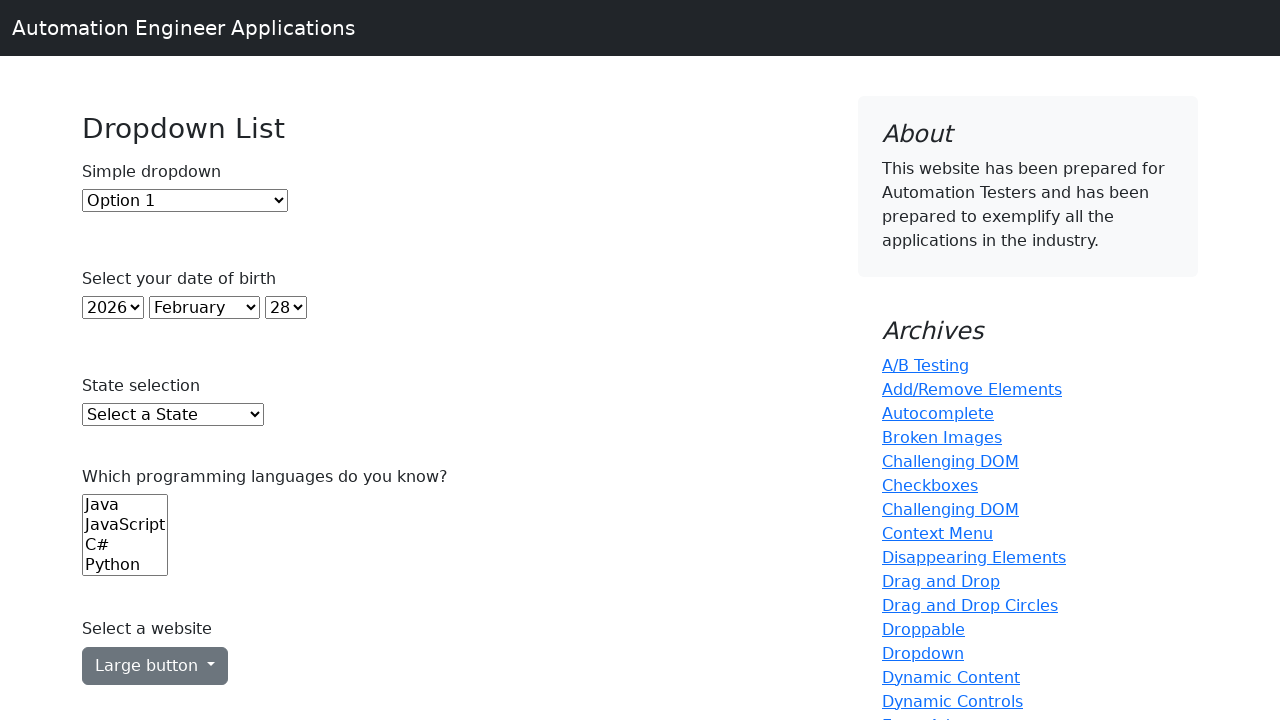

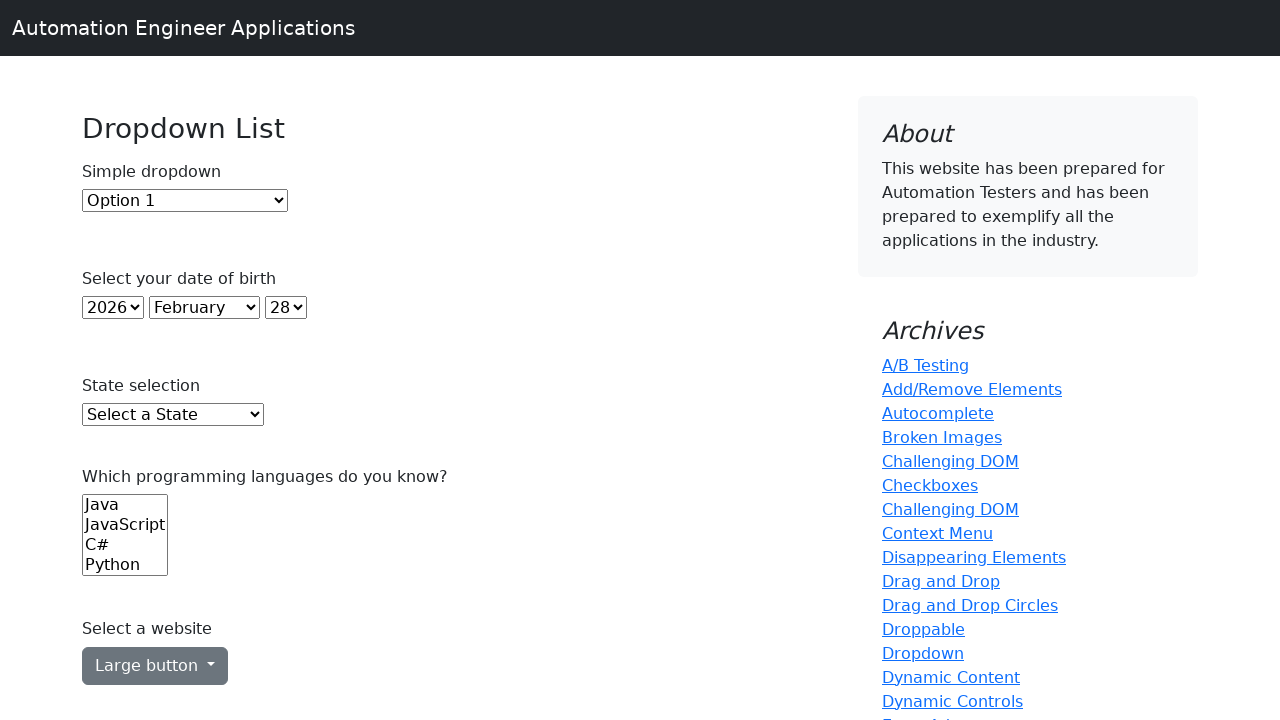